Tests successful user registration by filling all form fields, agreeing to terms, and verifying account creation

Starting URL: https://ecommerce-playground.lambdatest.io/index.php?route=account/login

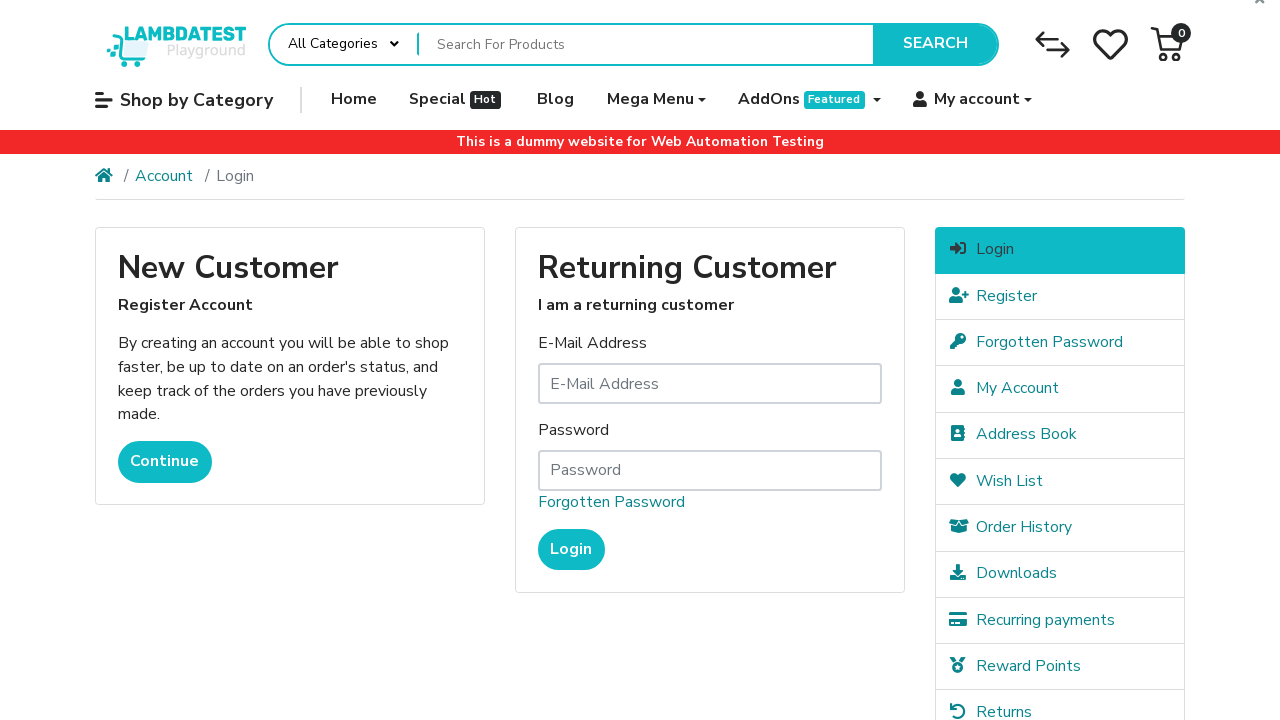

Clicked Register button to navigate to registration page at (165, 462) on xpath=//a[@class="btn btn-primary"]
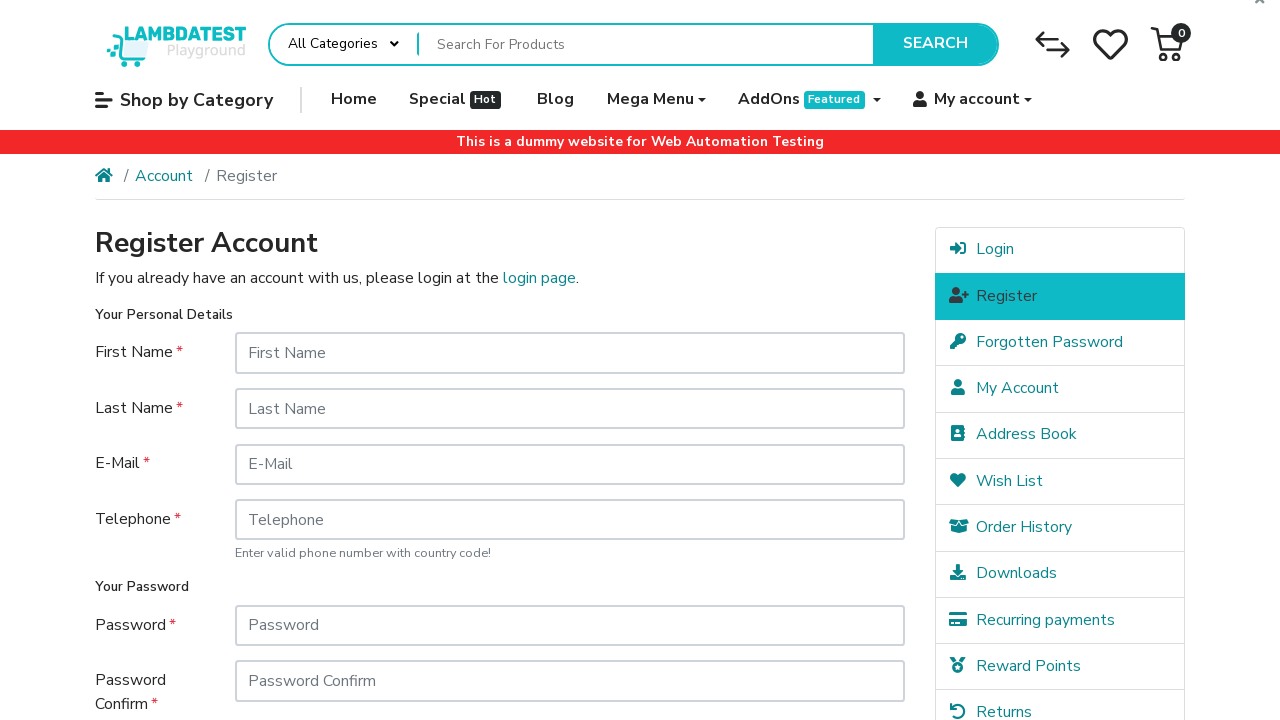

Filled first name field with 'Sumit' on xpath=//input[@id="input-firstname"]
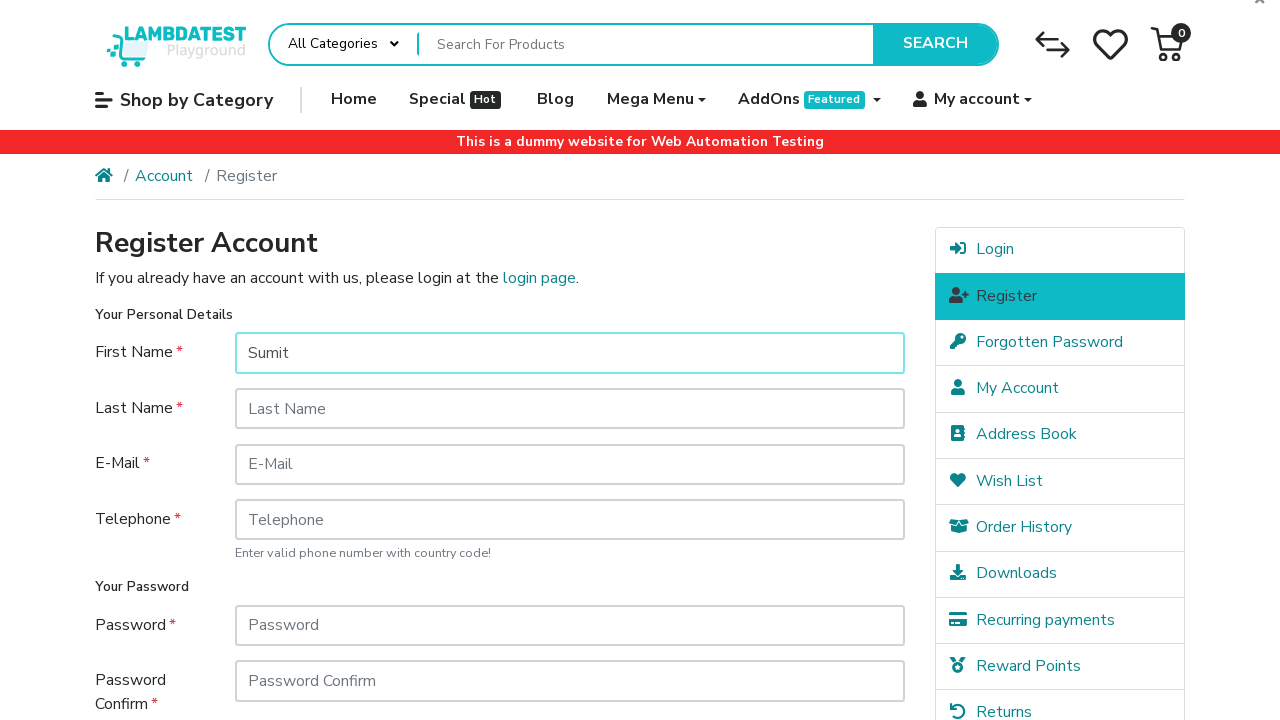

Filled last name field with 'Yadav' on #input-lastname
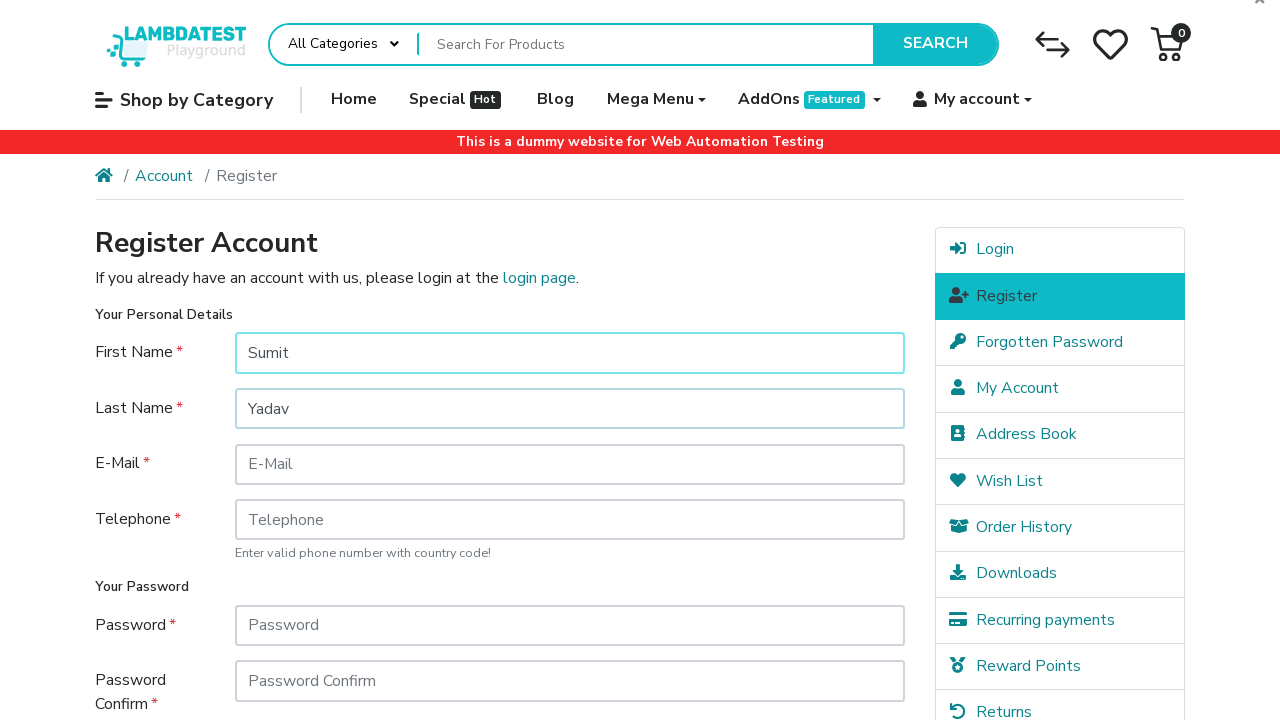

Filled email field with '1.8192363764150001xyz@gmail.com' on xpath=//input[@id="input-email"]
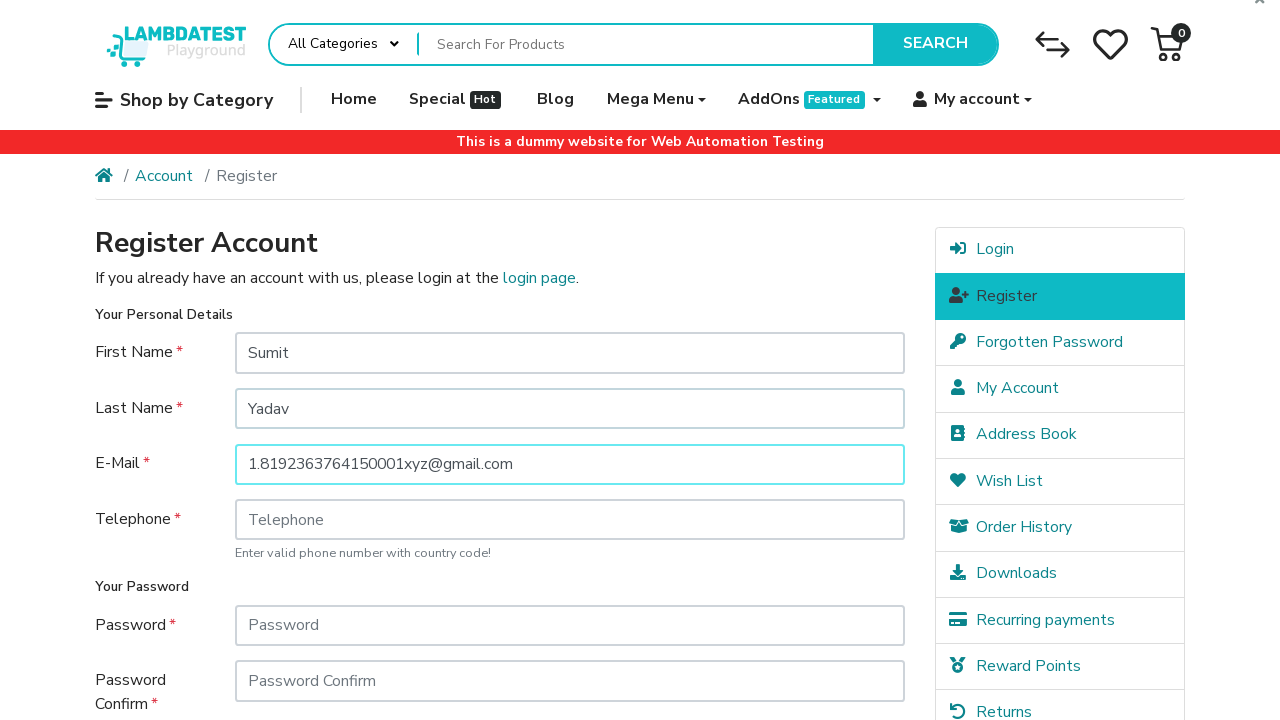

Filled telephone field with '1234567890' on #input-telephone
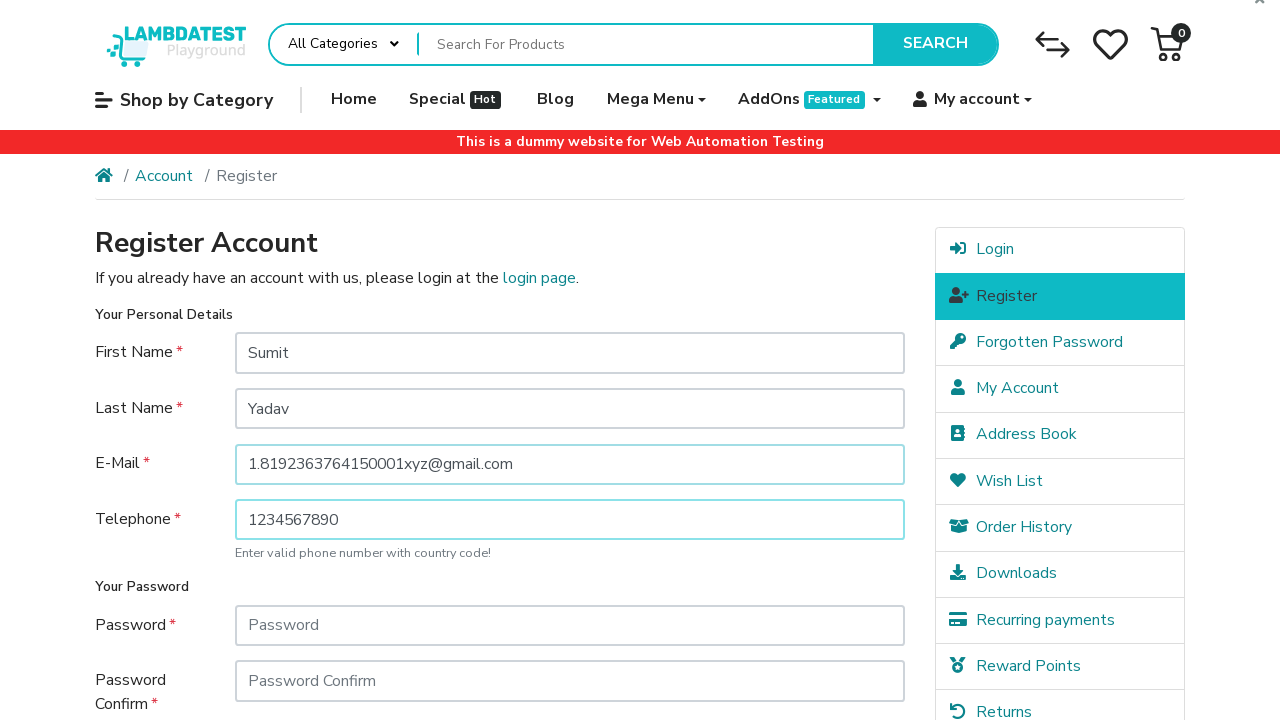

Filled password field with 'India@123' on #input-password
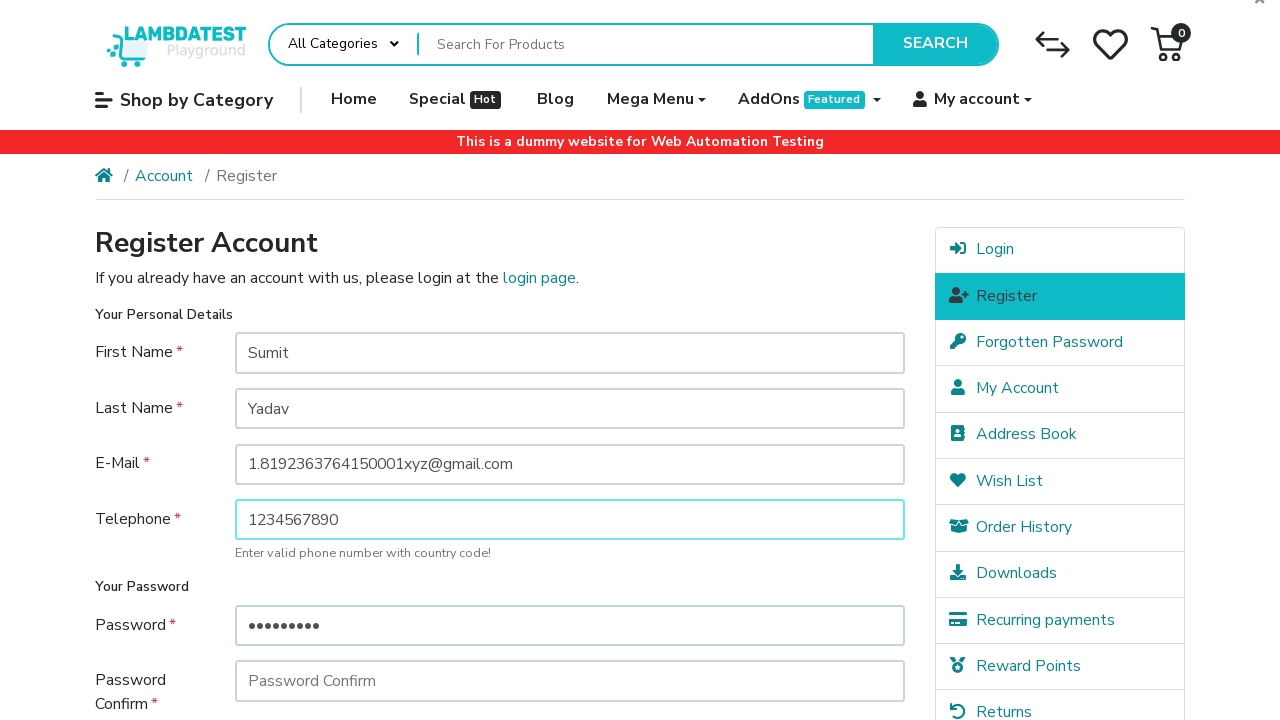

Filled confirm password field with 'India@123' on xpath=//input[@id="input-confirm"]
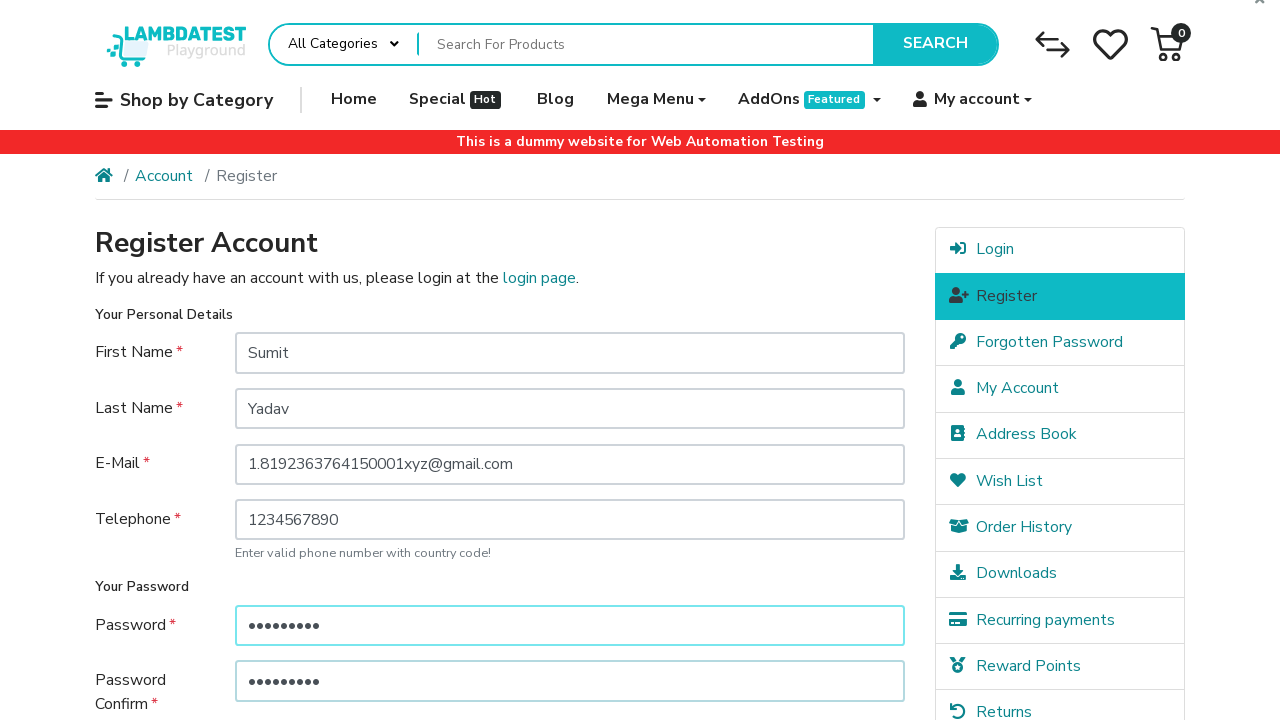

Clicked agree to terms checkbox at (628, 578) on xpath=//label[@class="custom-control-label" and @for="input-agree"]
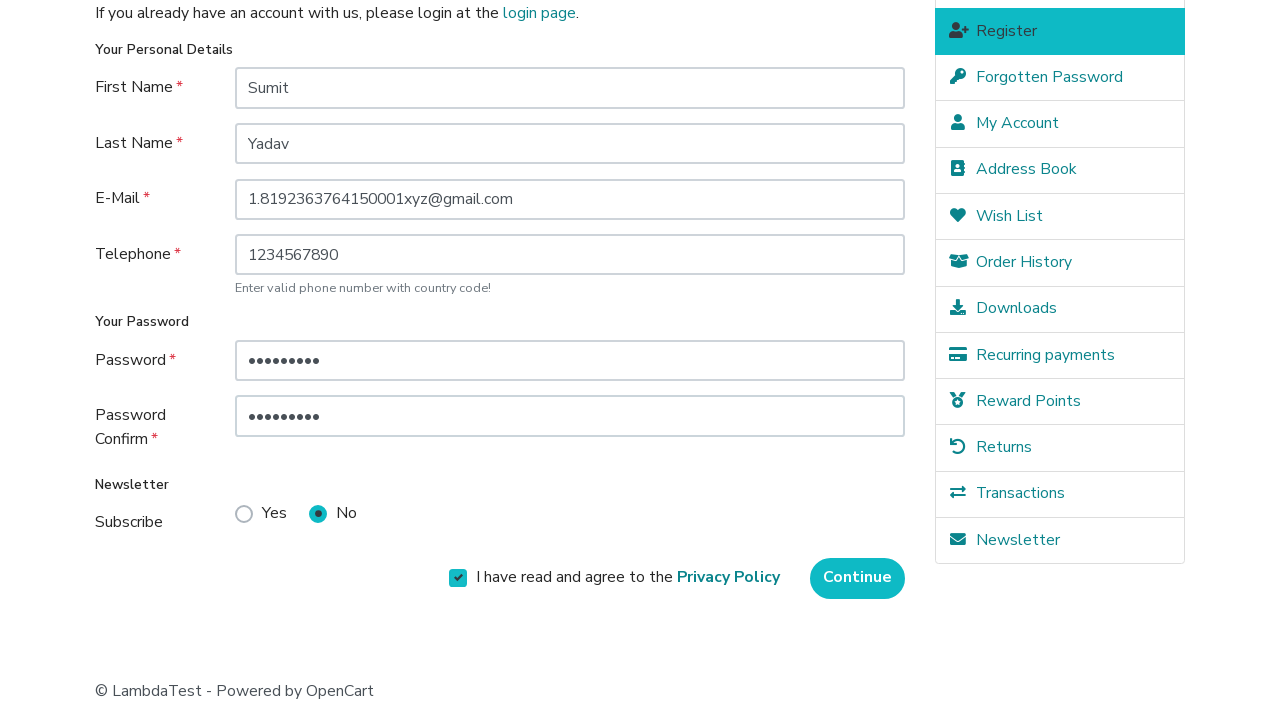

Clicked submit button to complete registration at (858, 578) on xpath=//input[@class="btn btn-primary"]
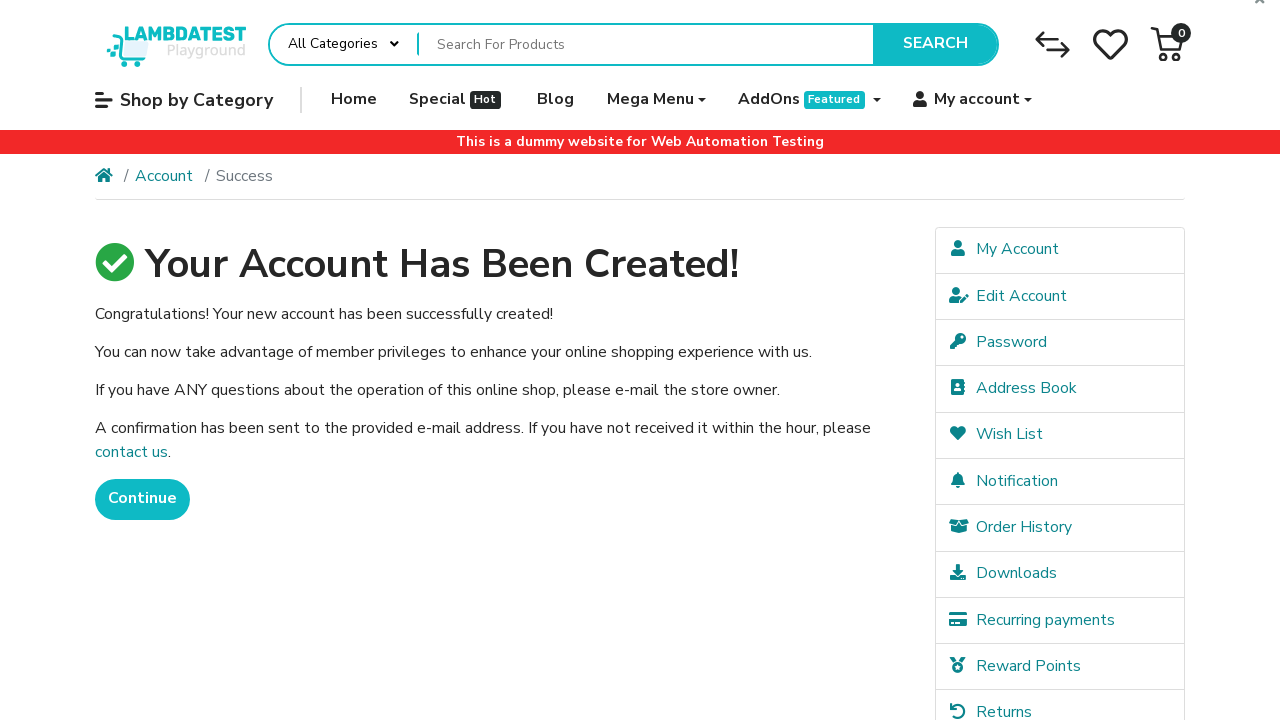

Waited for registration confirmation page to load
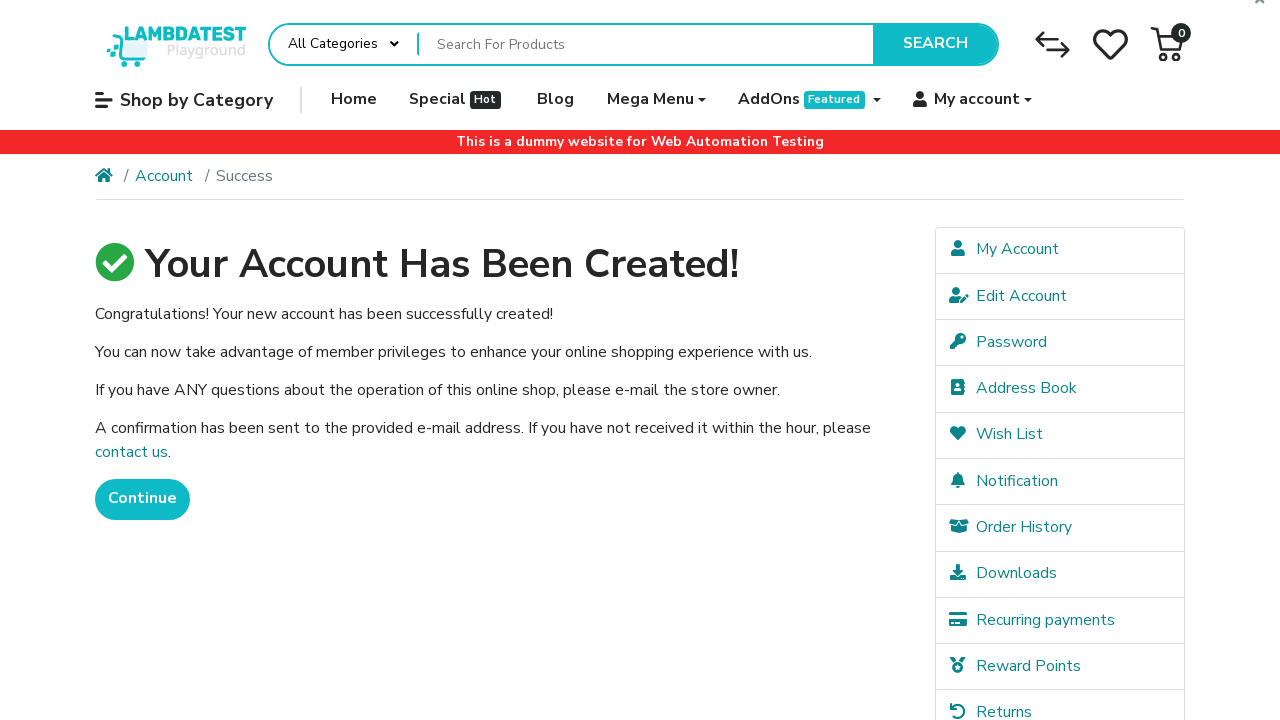

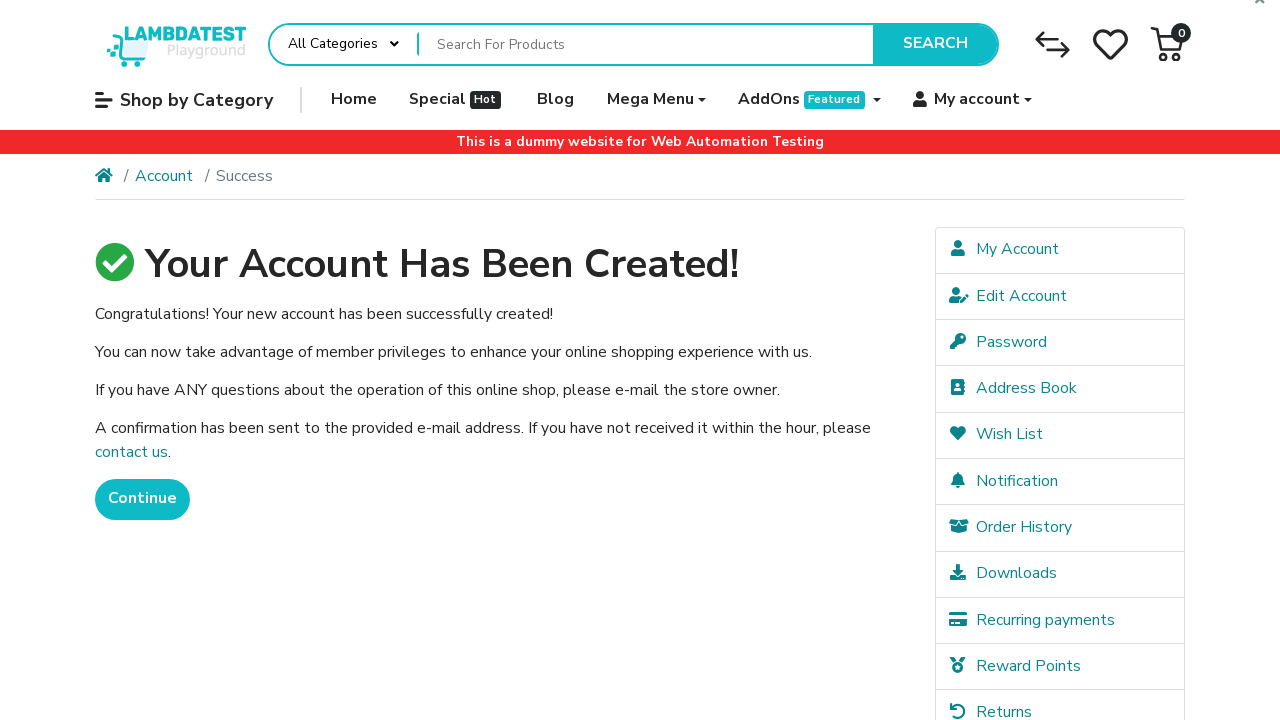